Tests that clicking the first button (vowels only) produces output containing only Russian vowels

Starting URL: https://rioran.github.io/ru_vowels_filter/main.html

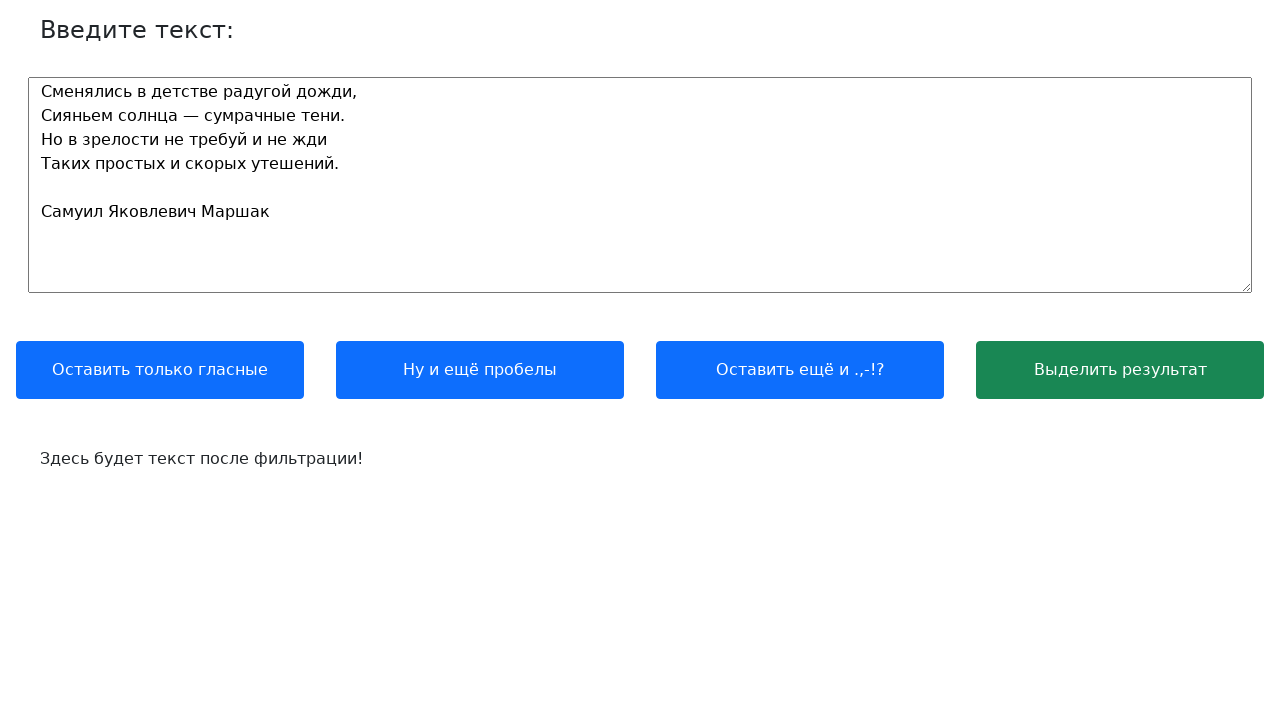

Page loaded and text input label appeared
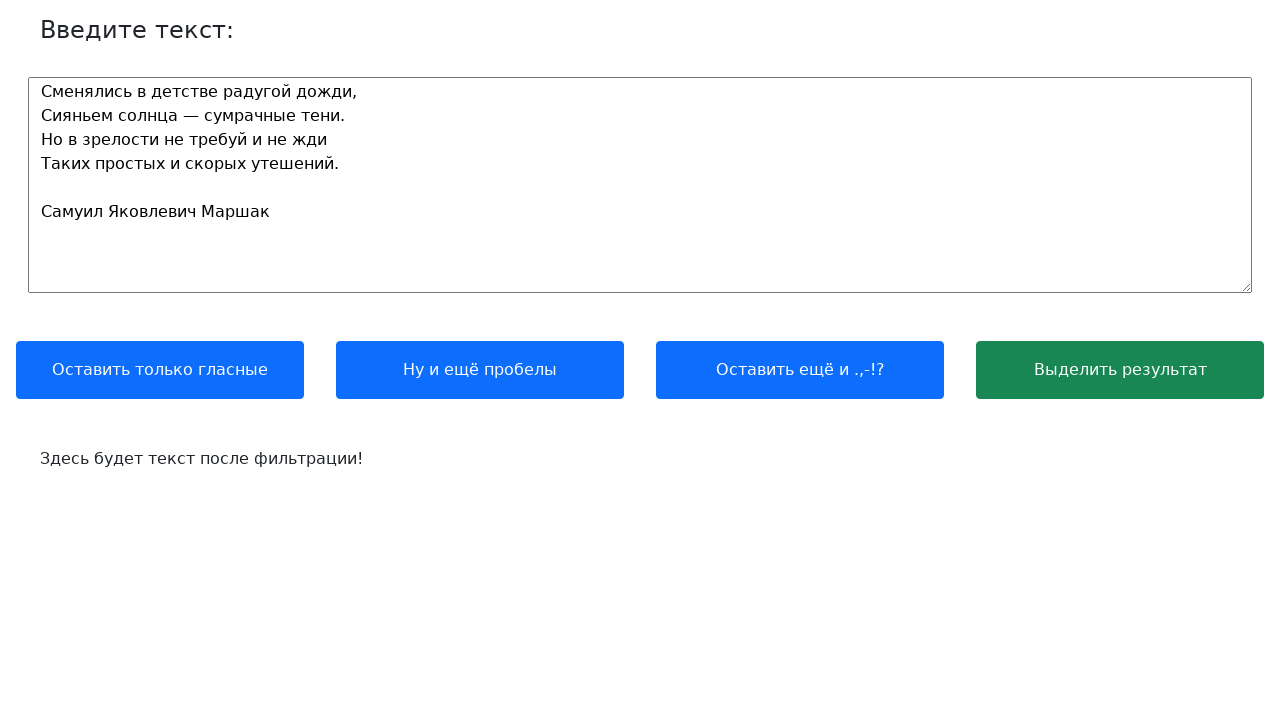

Clicked the first button to filter vowels only at (160, 370) on //button[contains(text(), 'гласные') or @id='vowels' or position()=1]
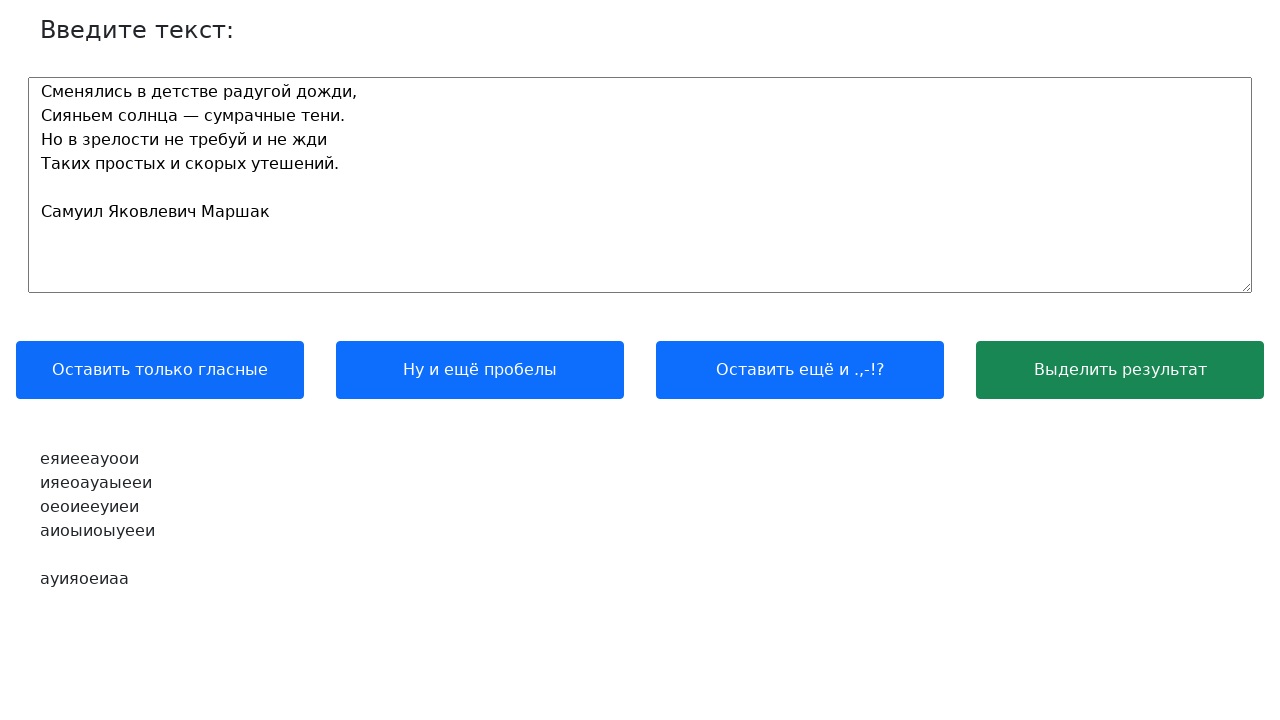

Output text area appeared with filtered vowels
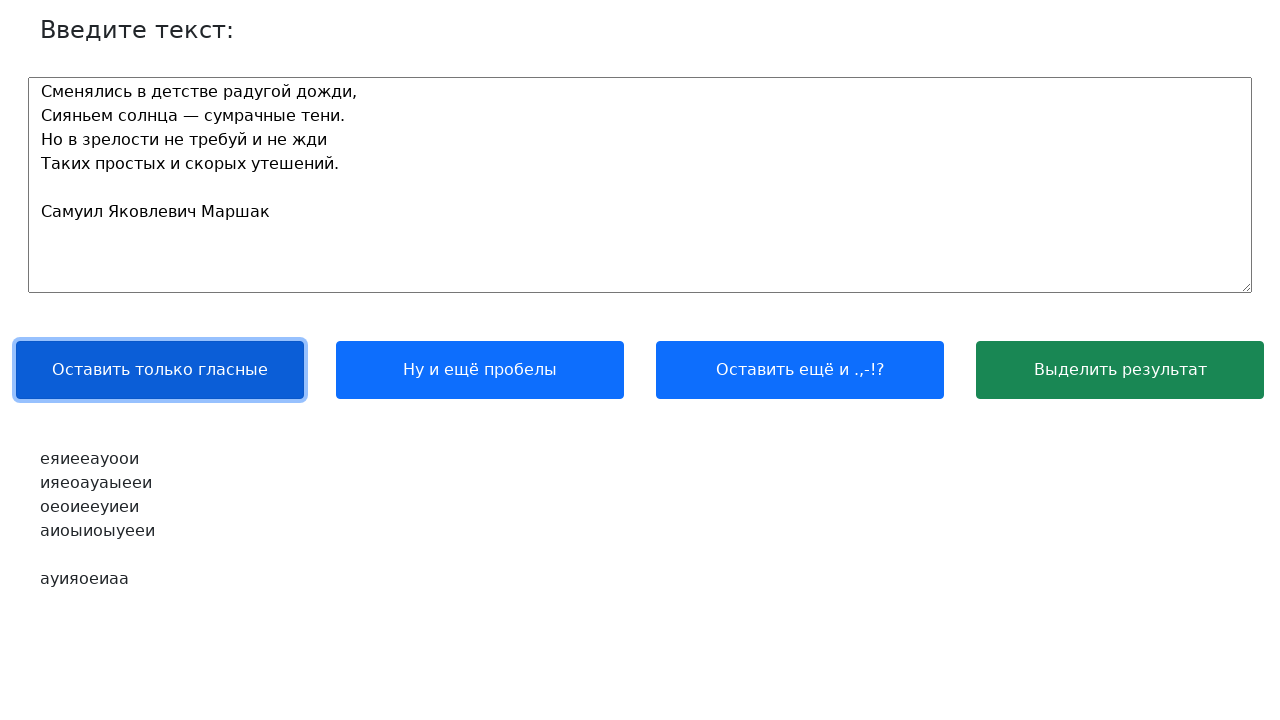

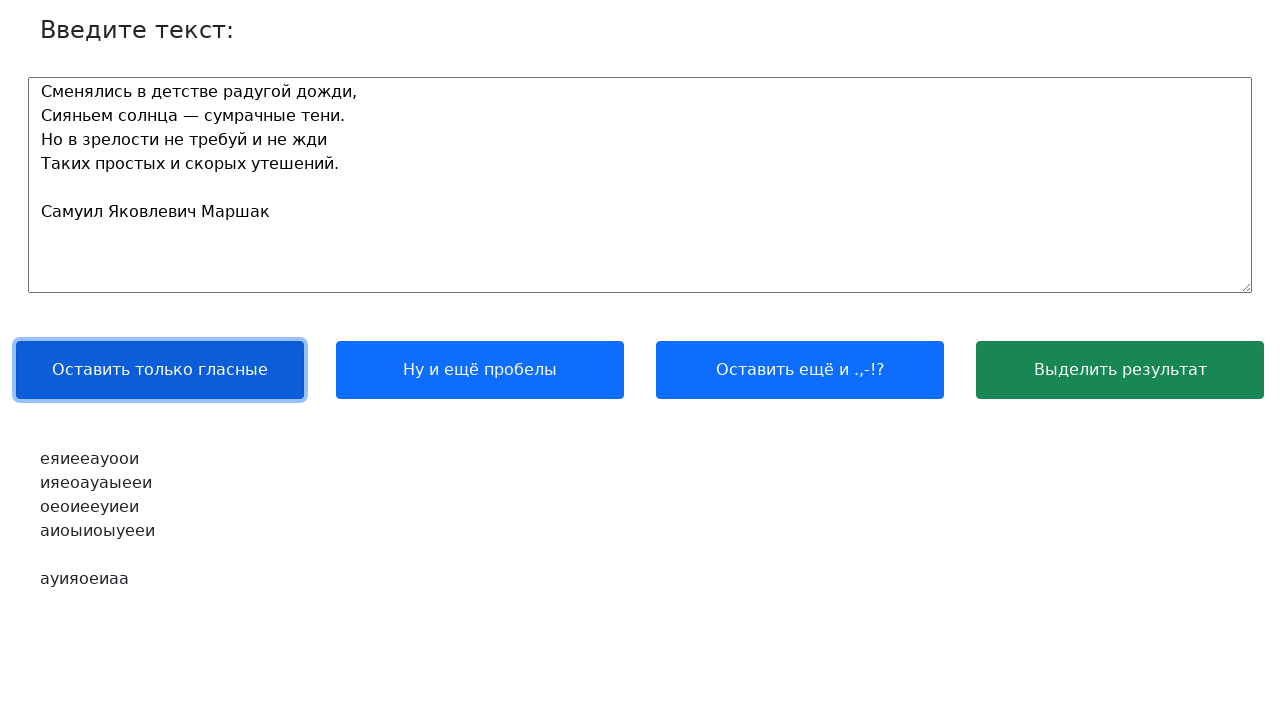